Navigates to the Swag Labs demo site and verifies that the page title is "Swag Labs" and the URL matches the expected value.

Starting URL: https://www.saucedemo.com/

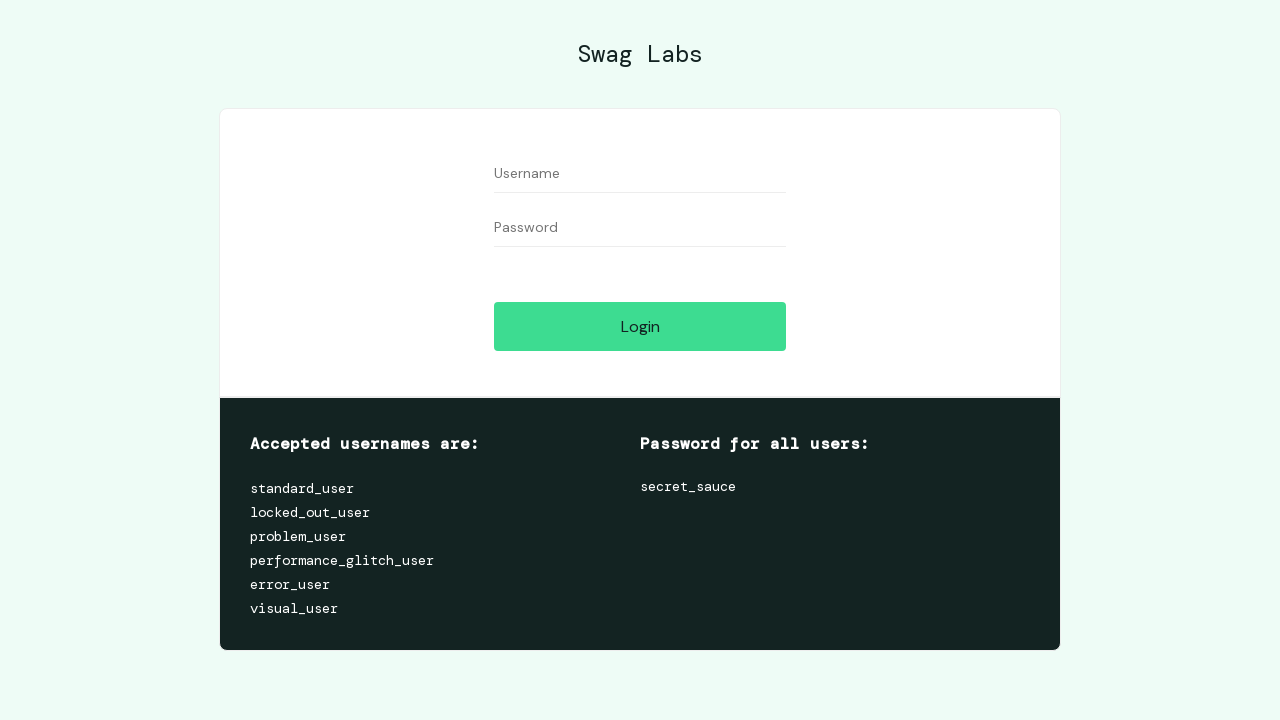

Set viewport size to 1920x1080
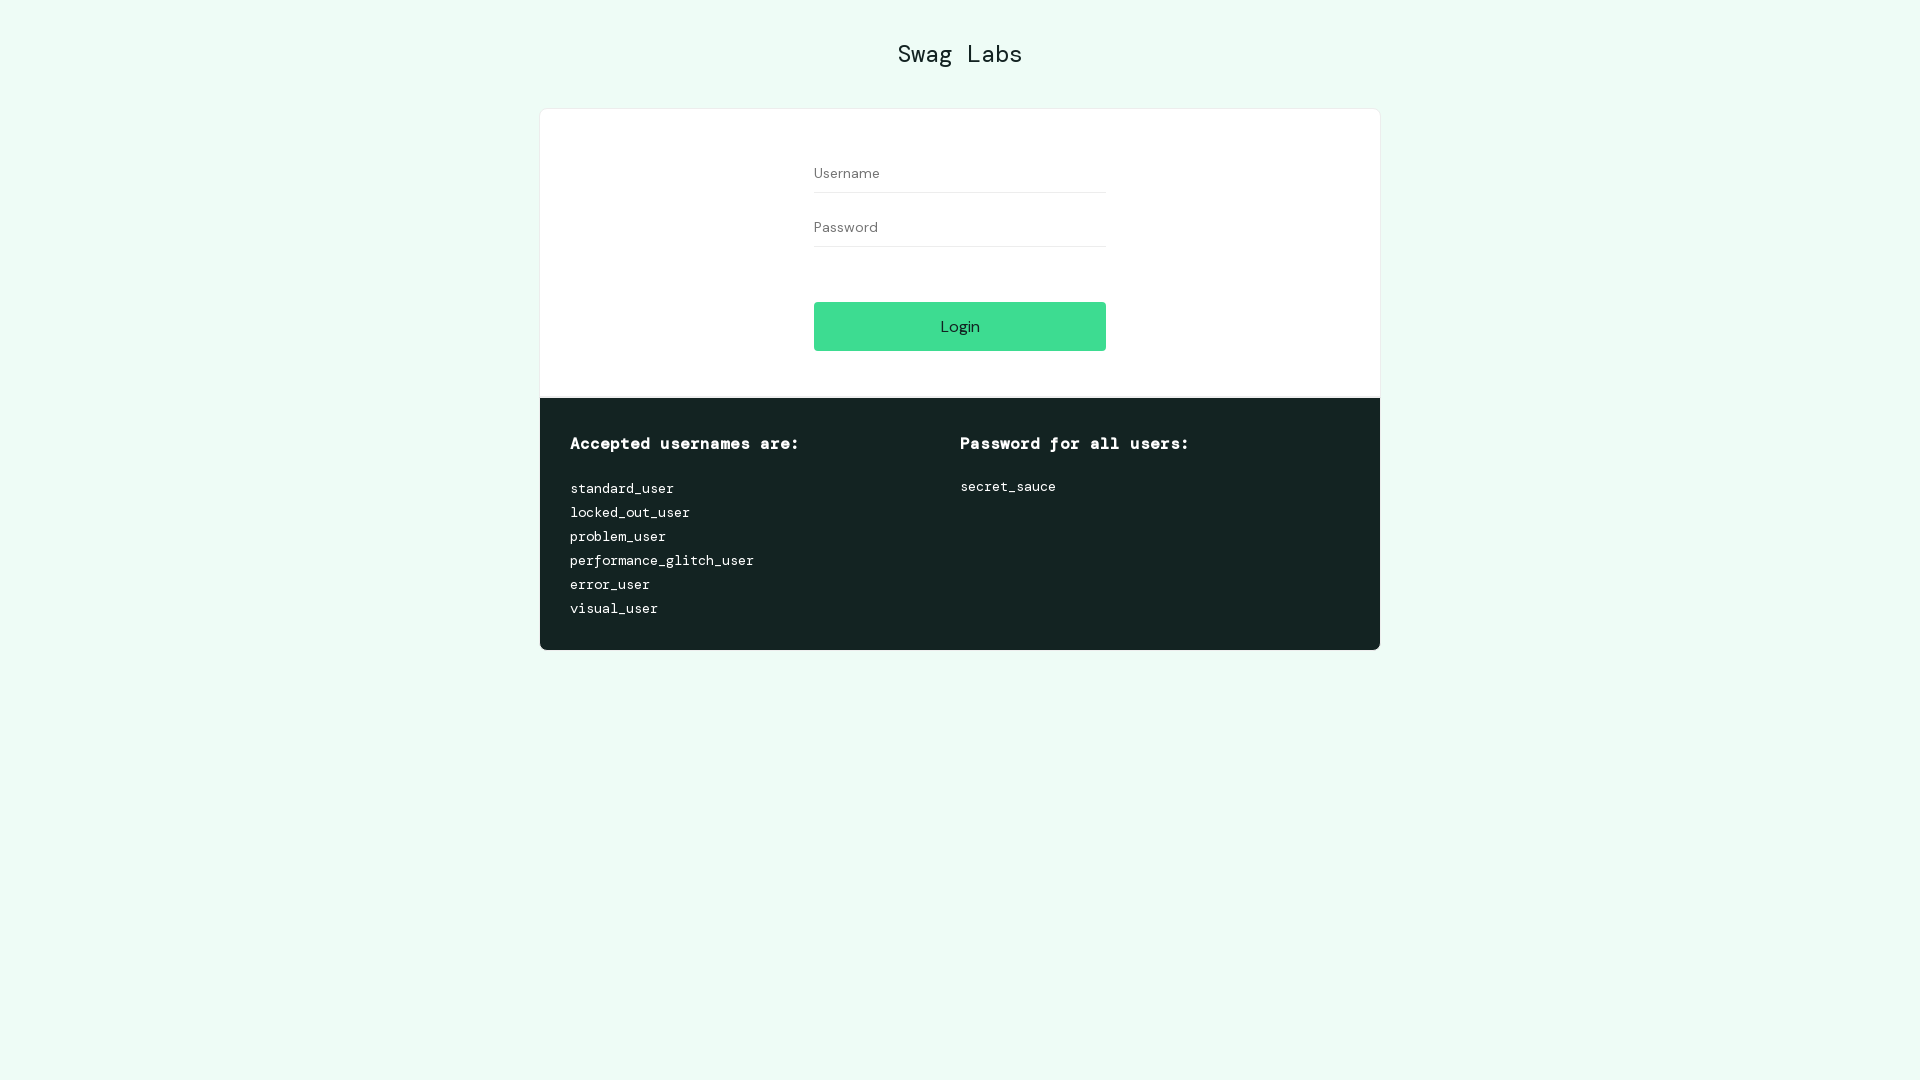

Retrieved page title
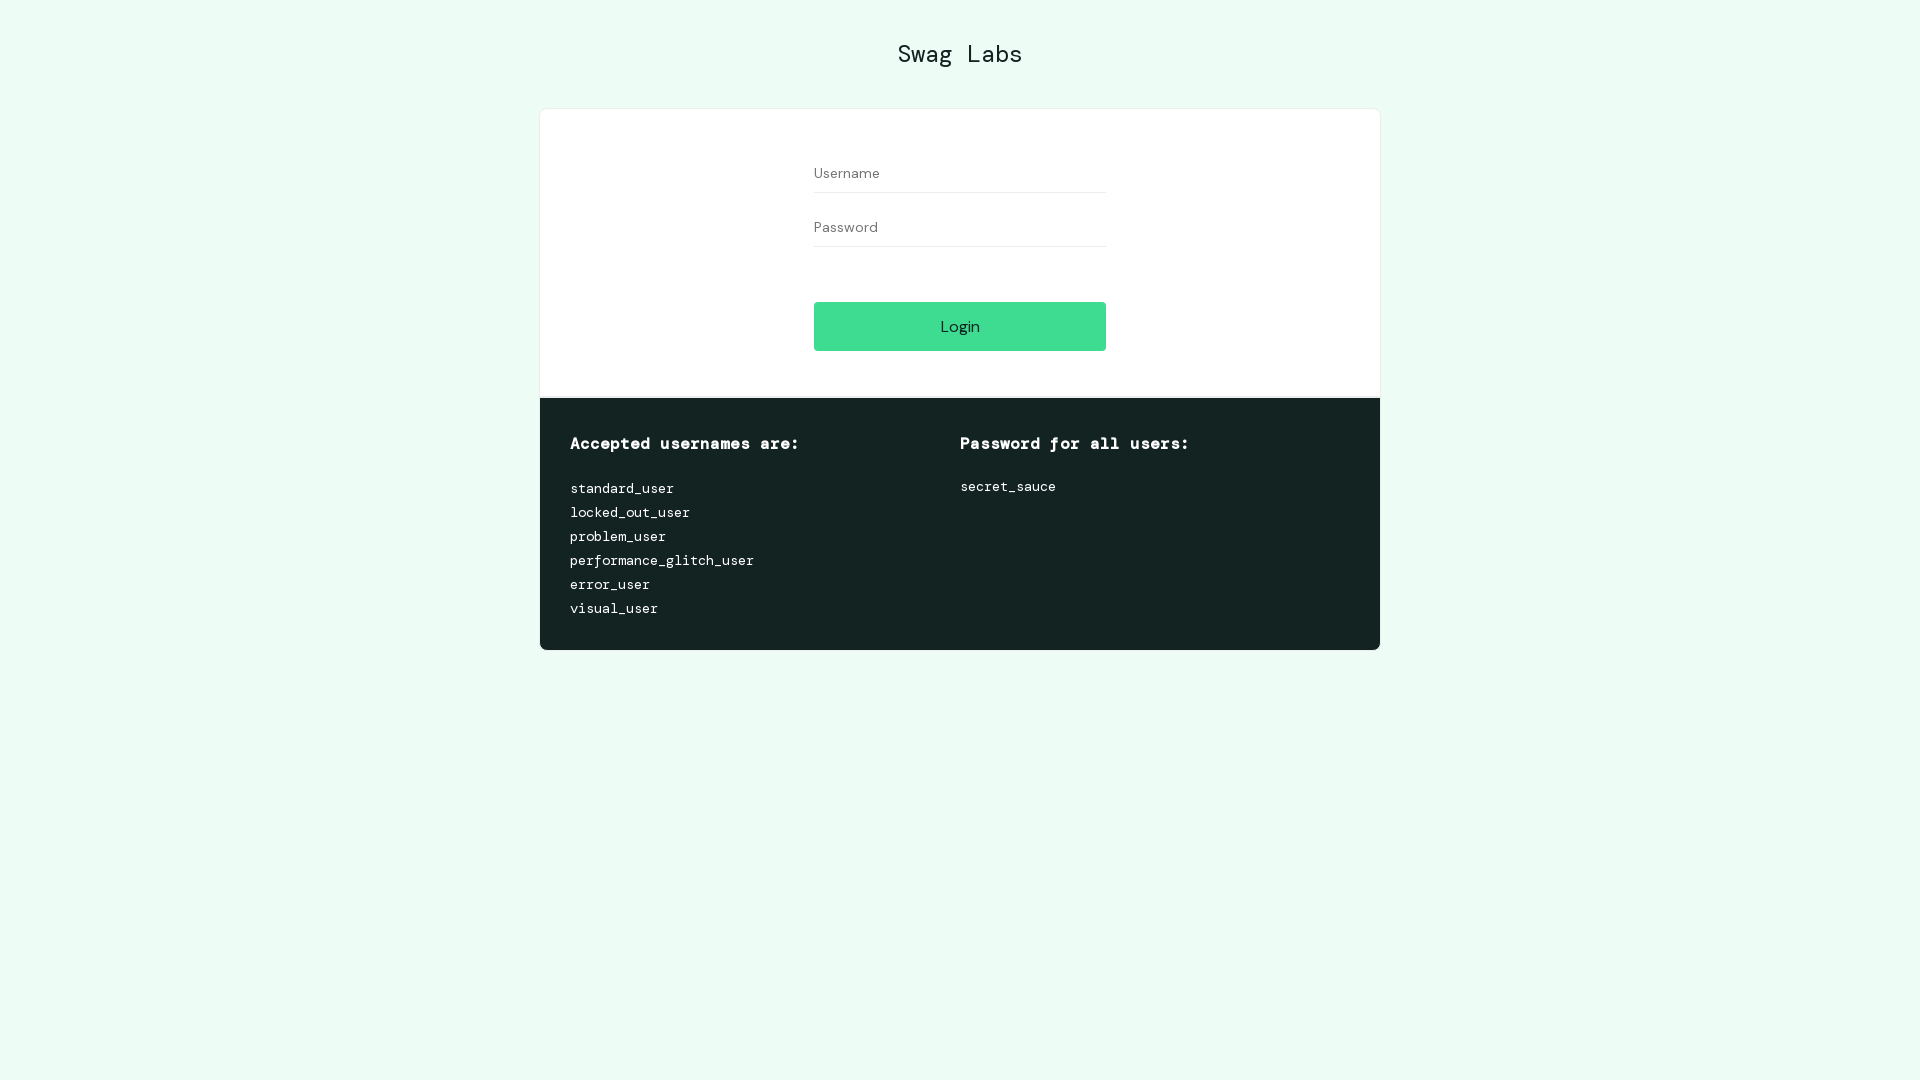

Verified page title is 'Swag Labs'
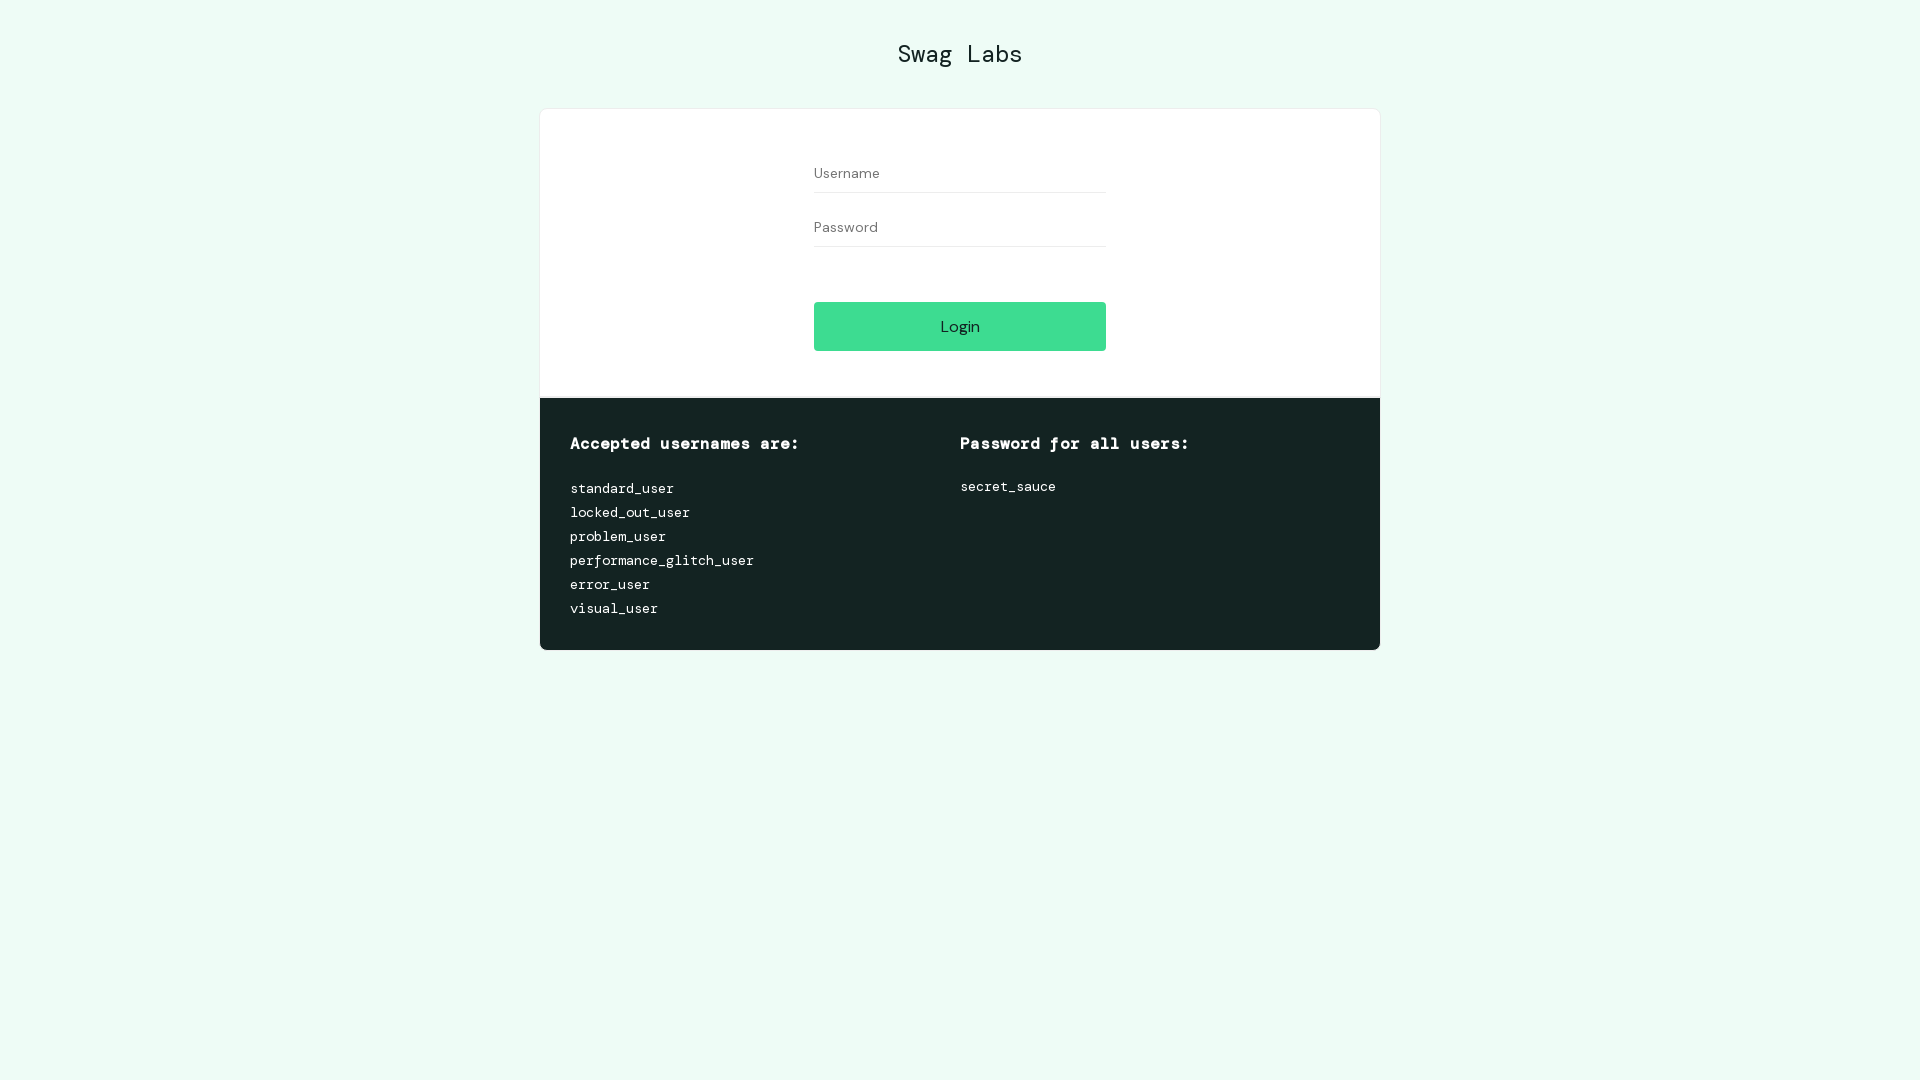

Retrieved current page URL
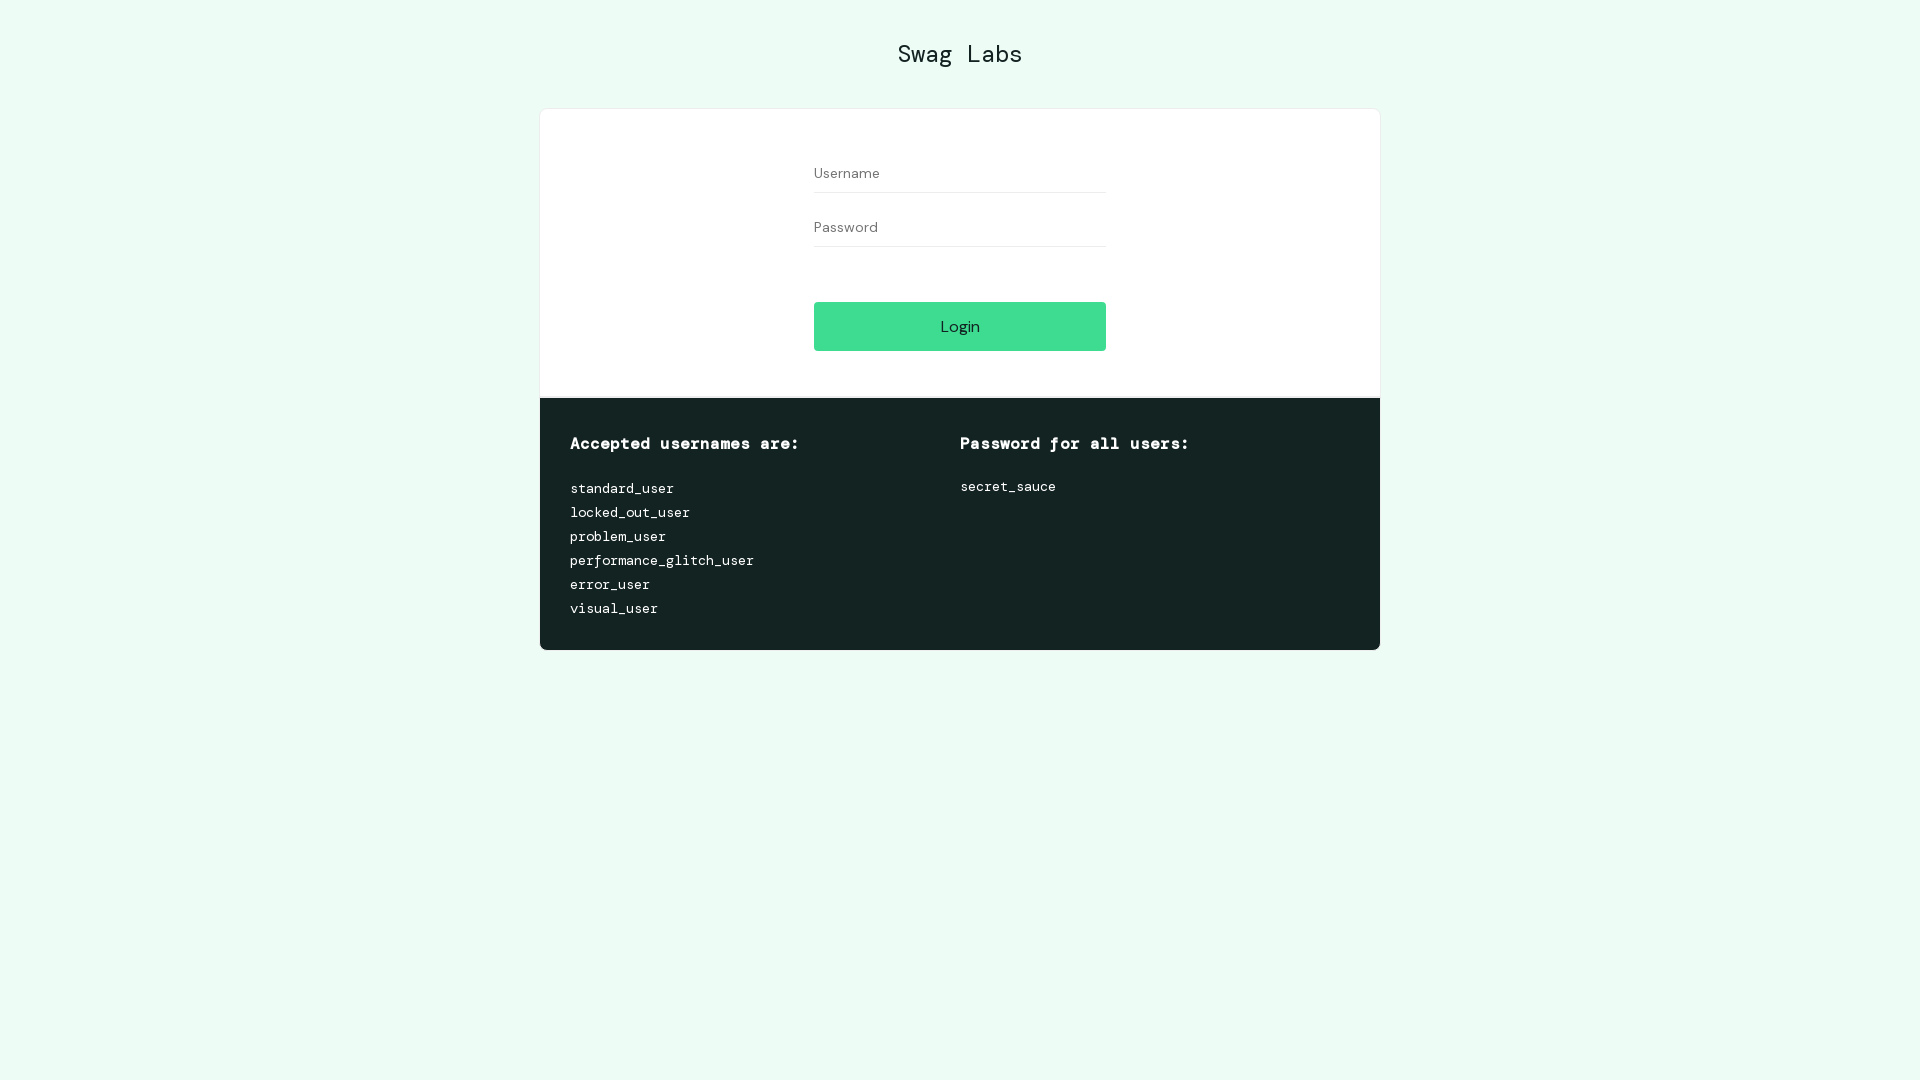

Verified URL matches expected value 'https://www.saucedemo.com/'
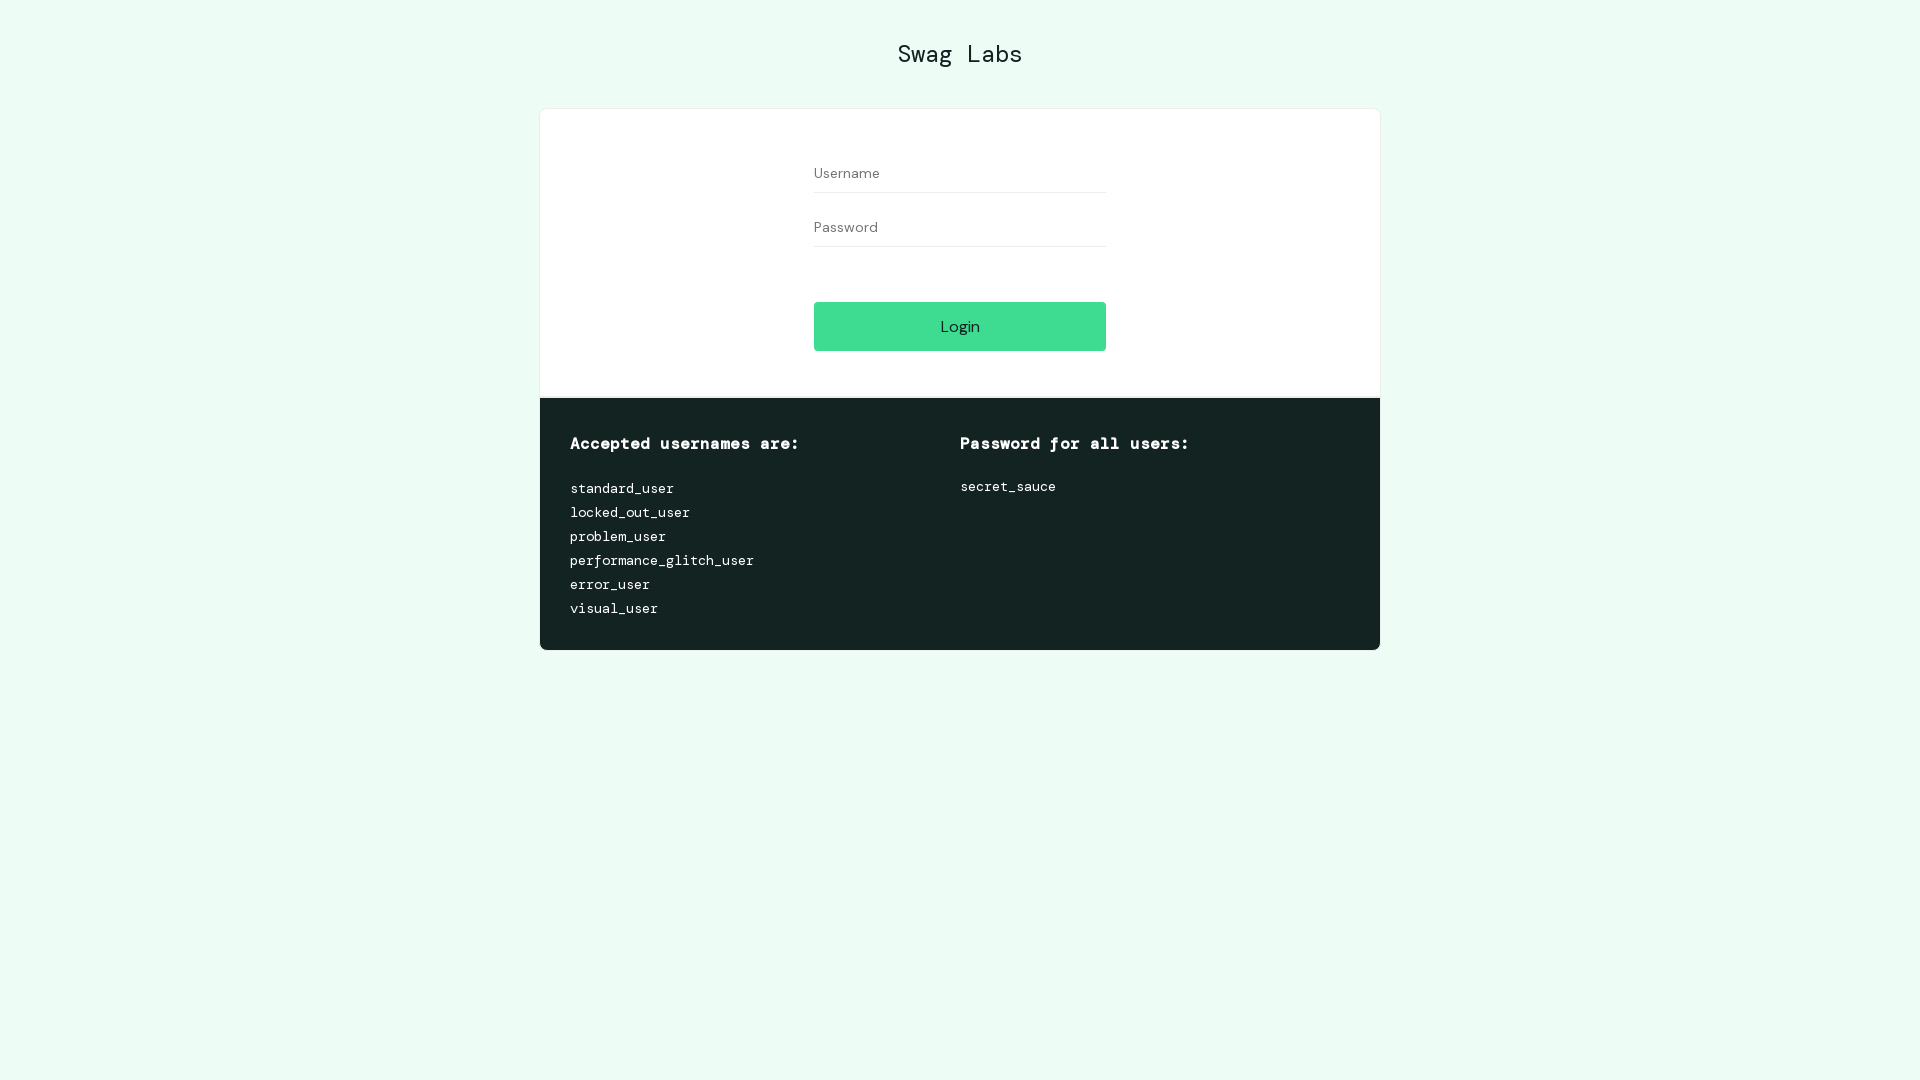

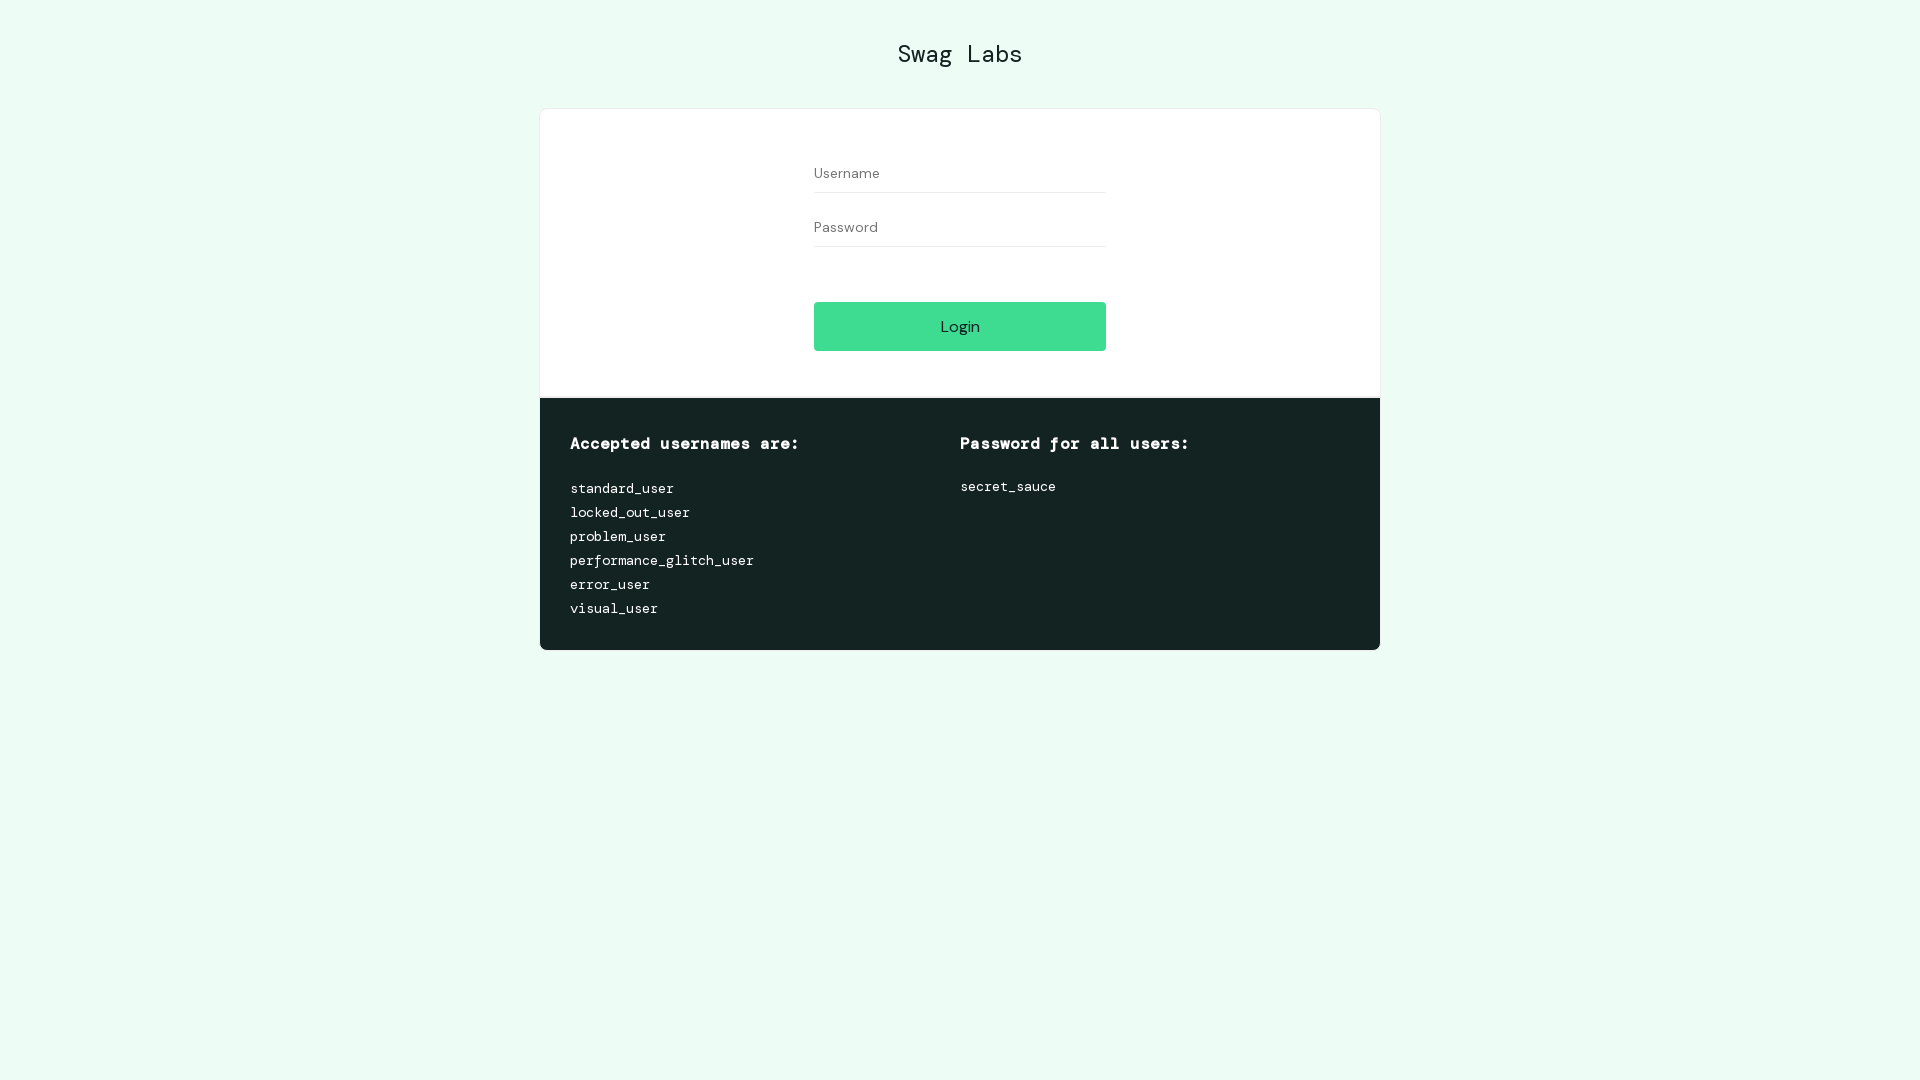